Searches for a fund product on the Midas Asset website by entering a search term and clicking on the first result

Starting URL: https://midasasset.com/%ed%88%ac%ec%9e%90%ec%83%81%ed%92%88/%ed%8e%80%eb%93%9c%eb%a7%b5/

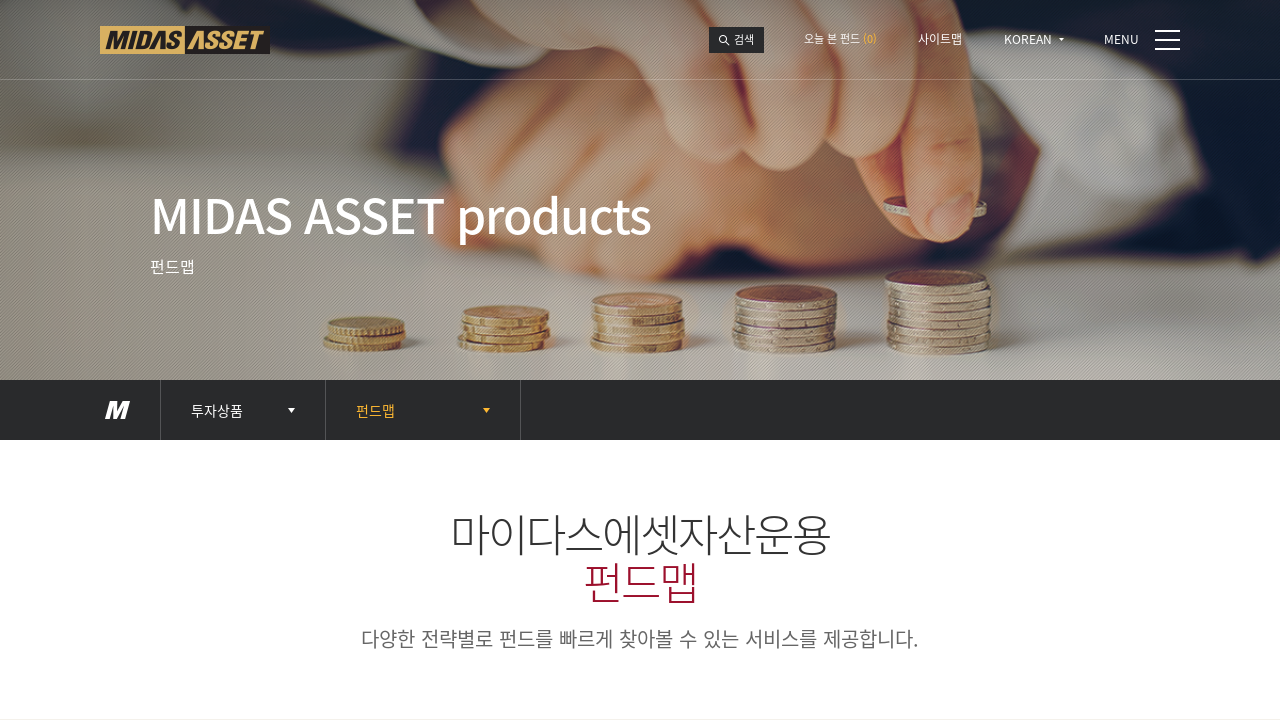

Located search input field for fund name
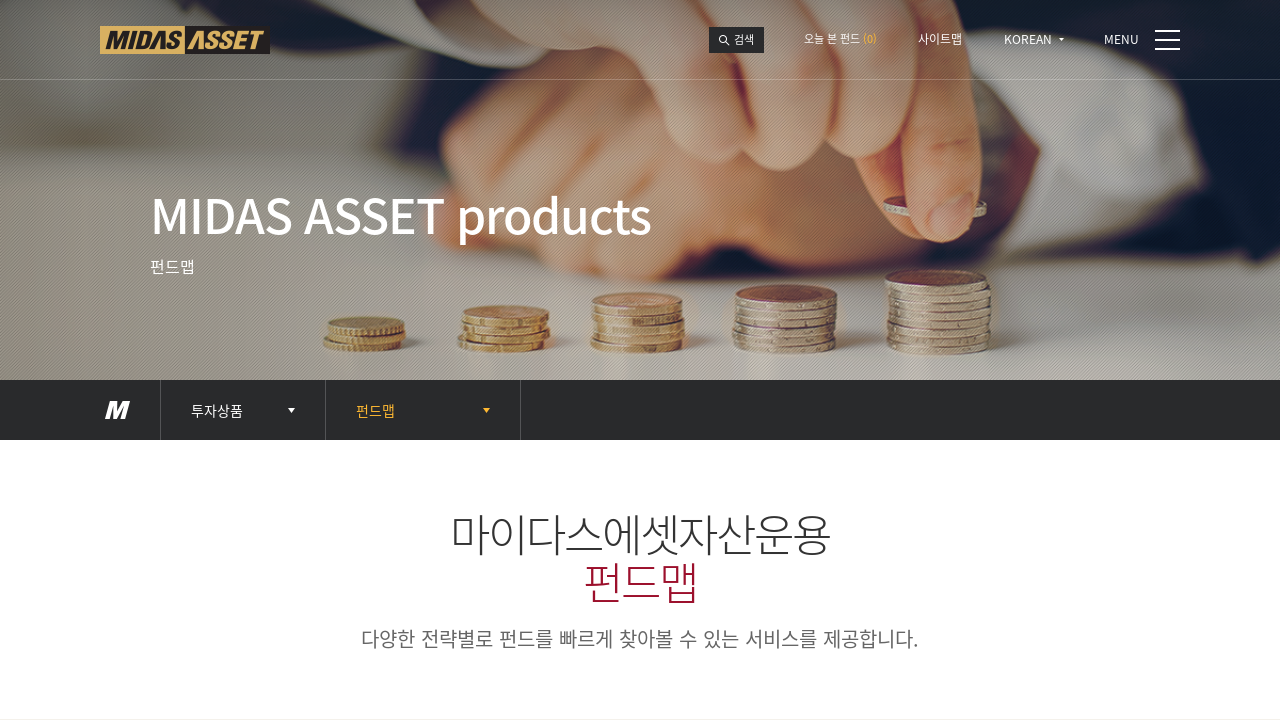

Entered search term 'KODEX 200' into search field
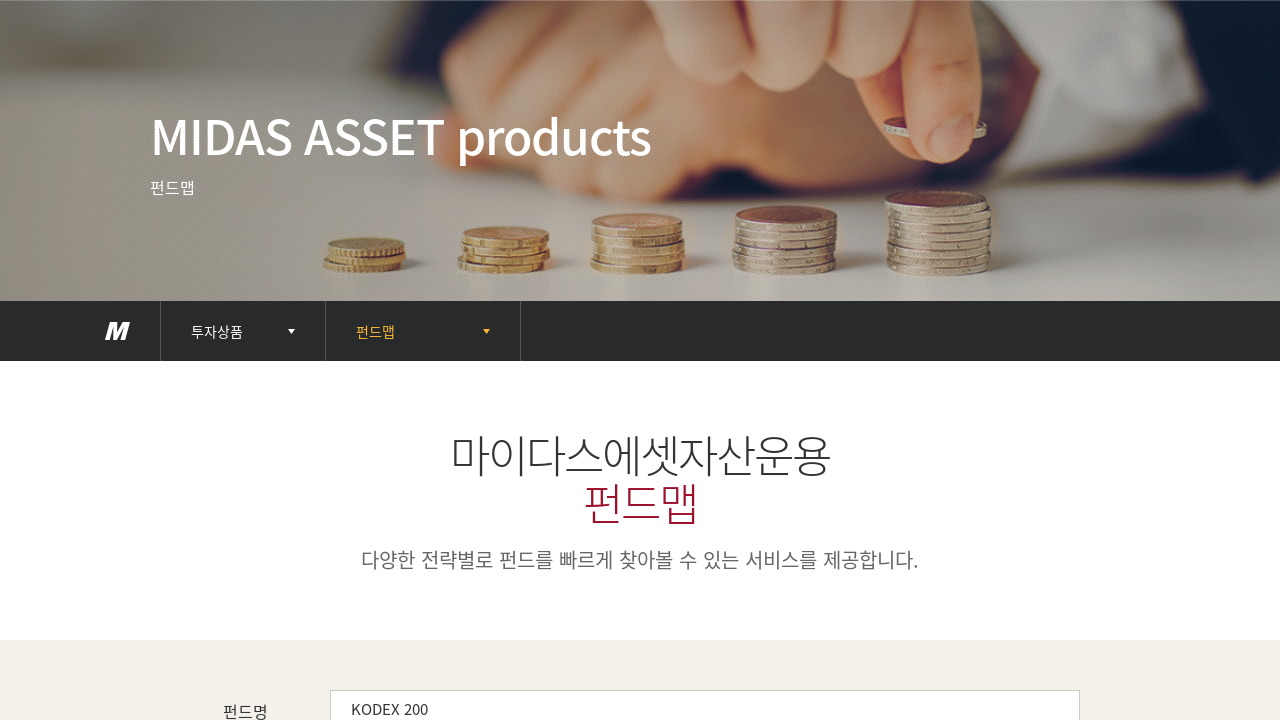

Pressed Enter to submit search query
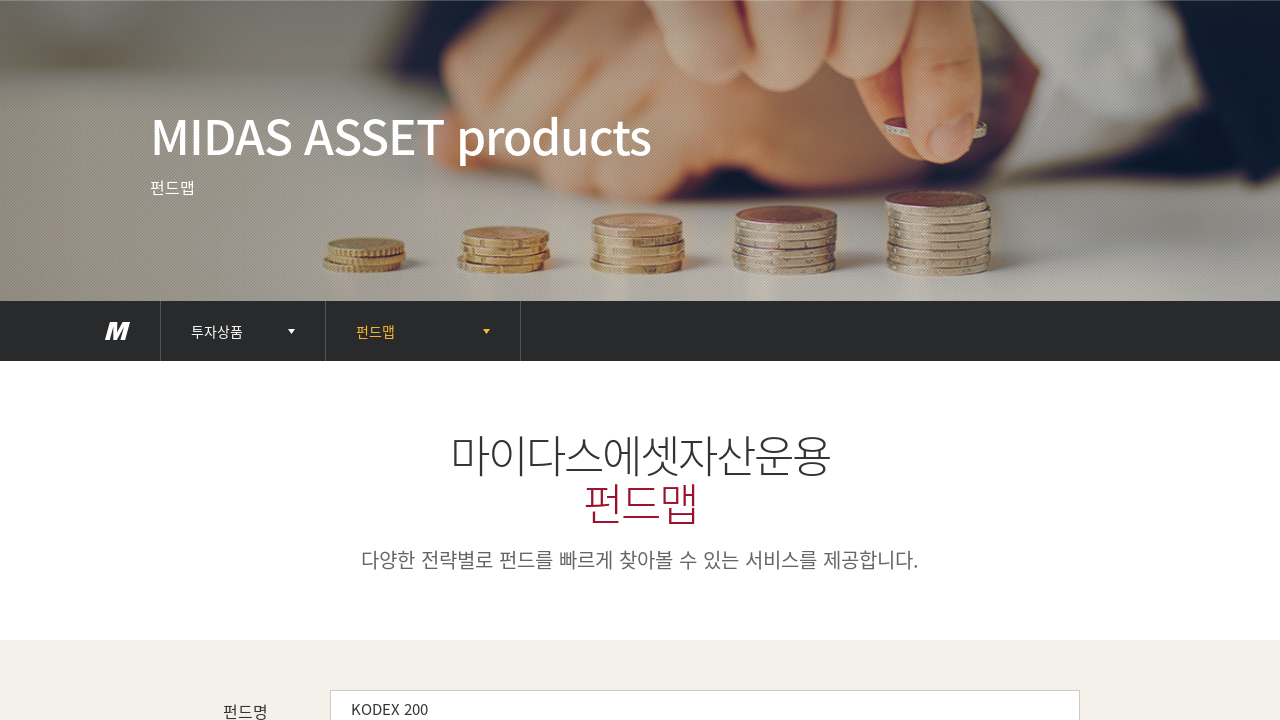

Waited for search results to load
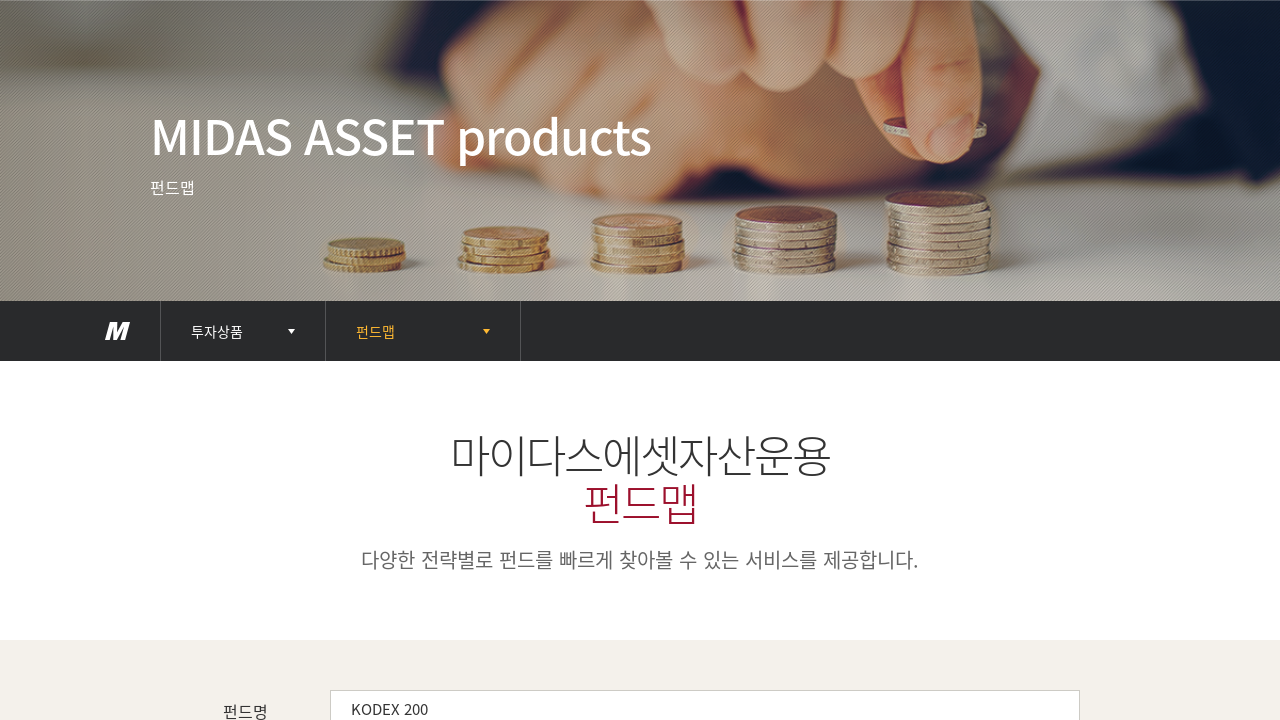

Located first fund search result in fund map table
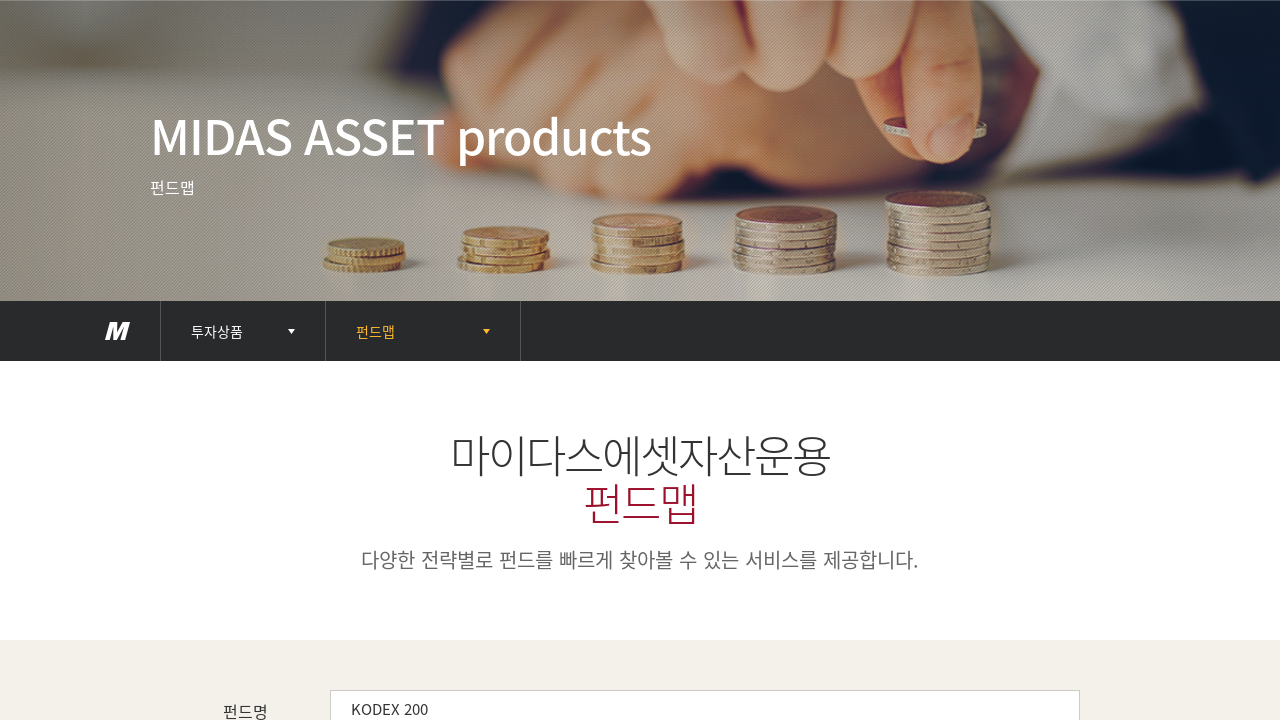

Clicked on first fund result to view details
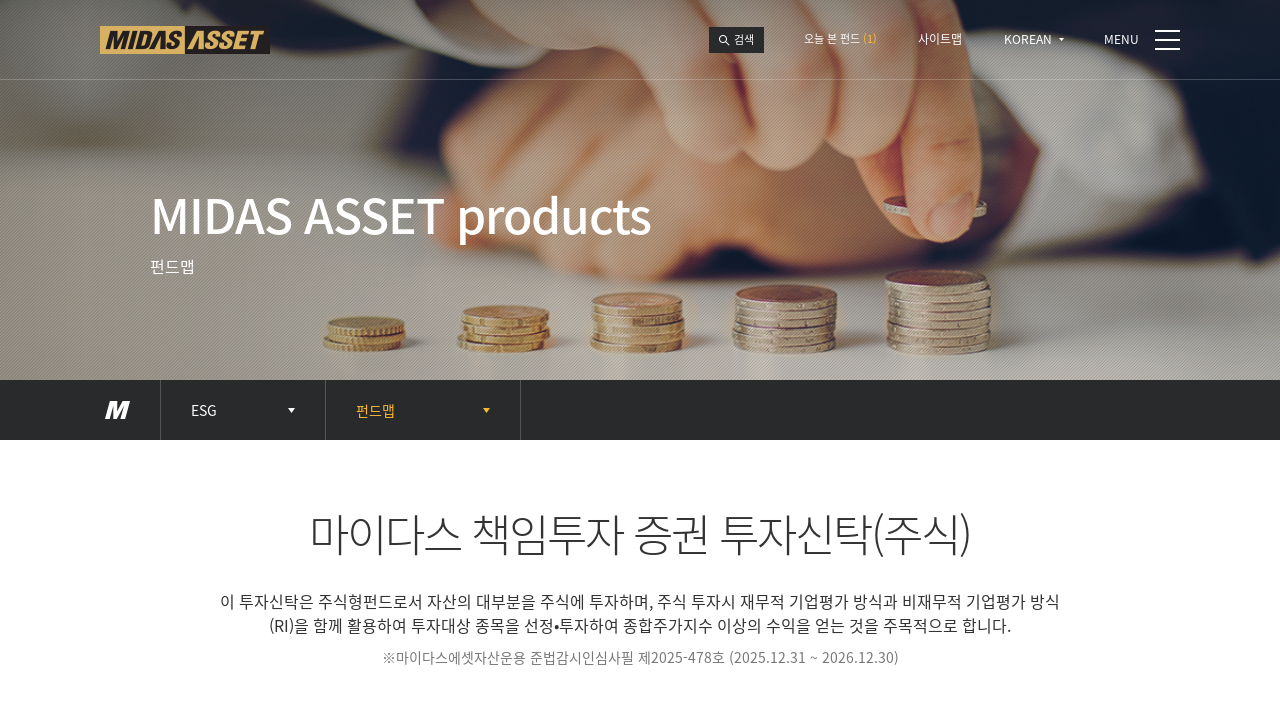

Fund product details page loaded successfully
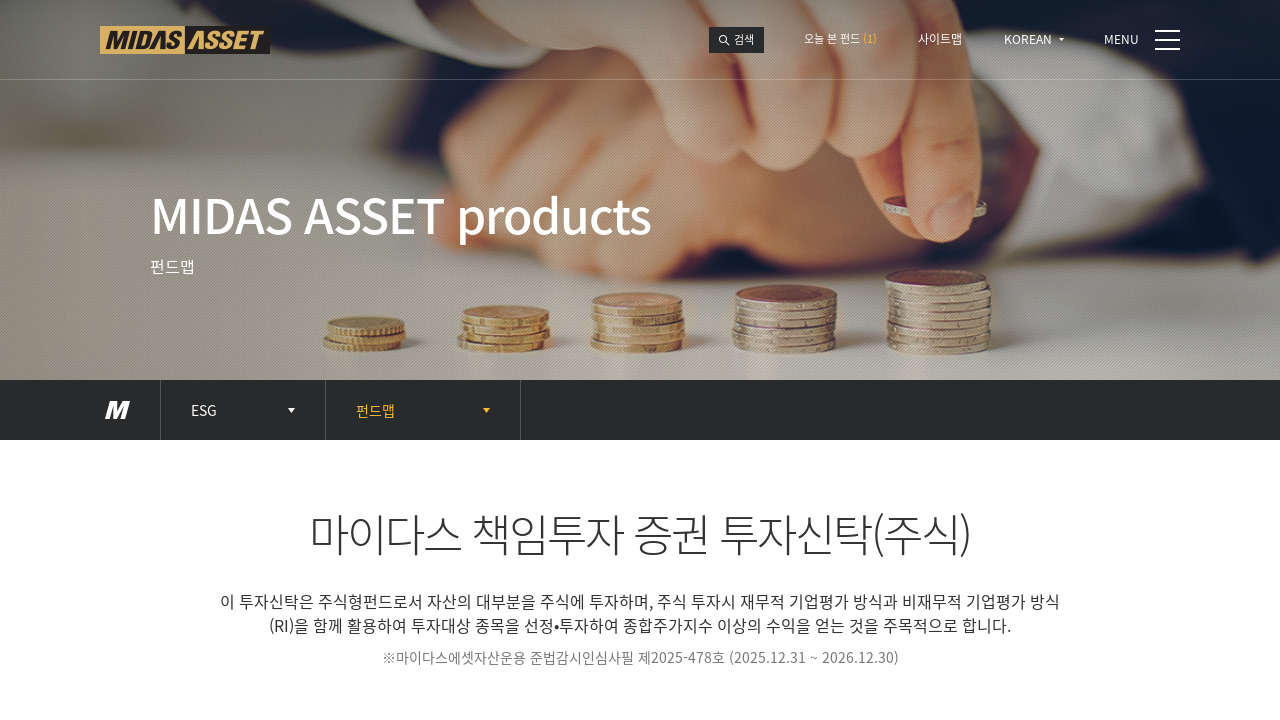

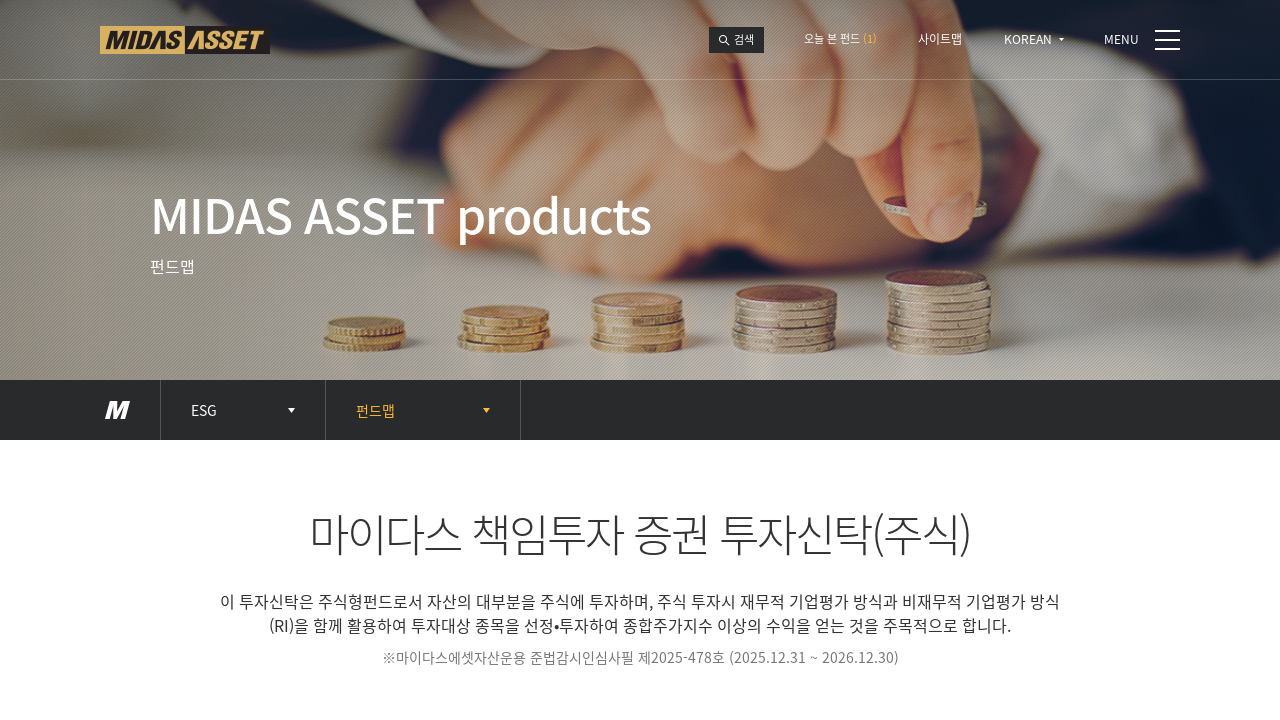